Tests tooltip functionality by hovering over a text link labeled "Contrary" to trigger tooltip display

Starting URL: https://demoqa.com/tool-tips

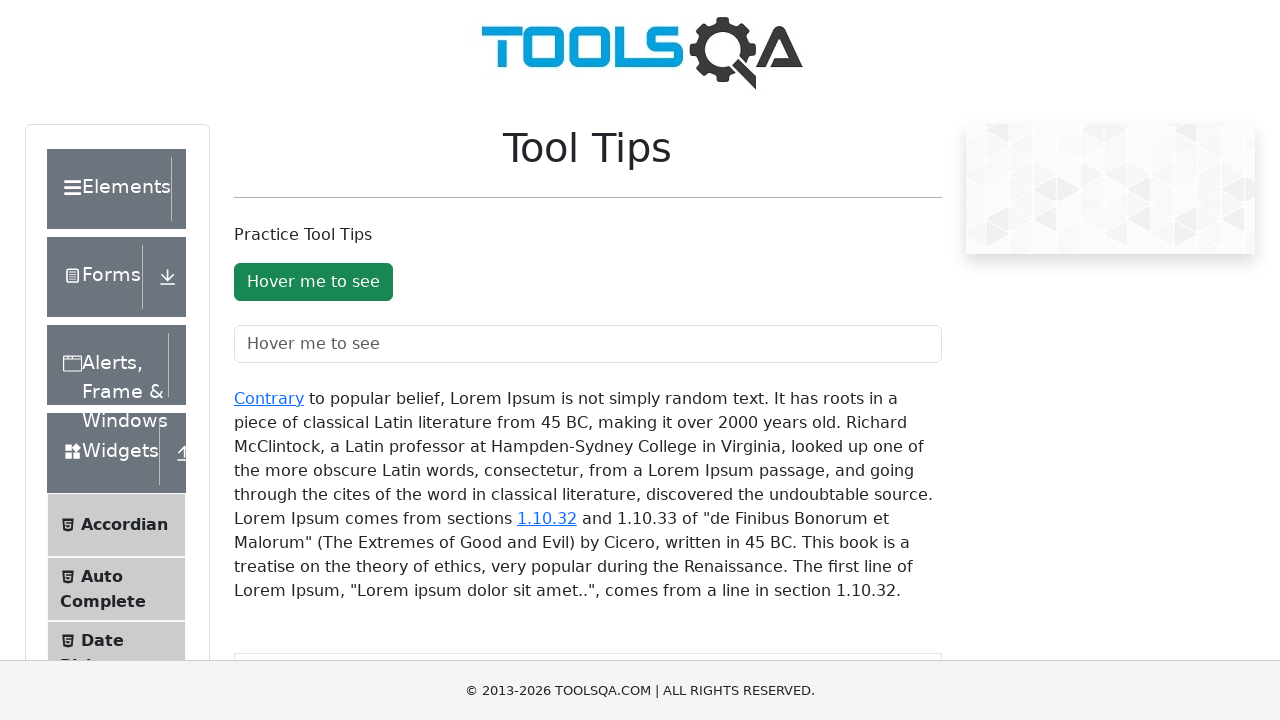

Hovered over 'Contrary' text link to trigger tooltip at (269, 398) on text=Contrary
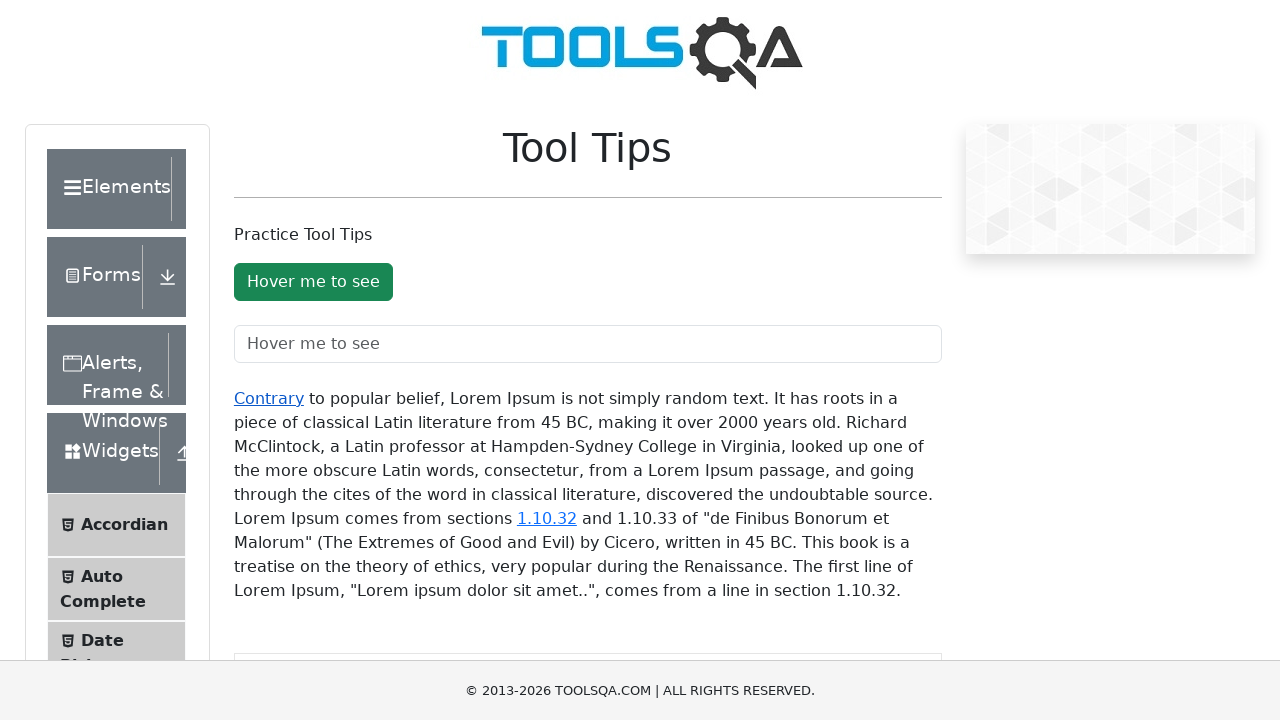

Waited 1000ms for tooltip to appear
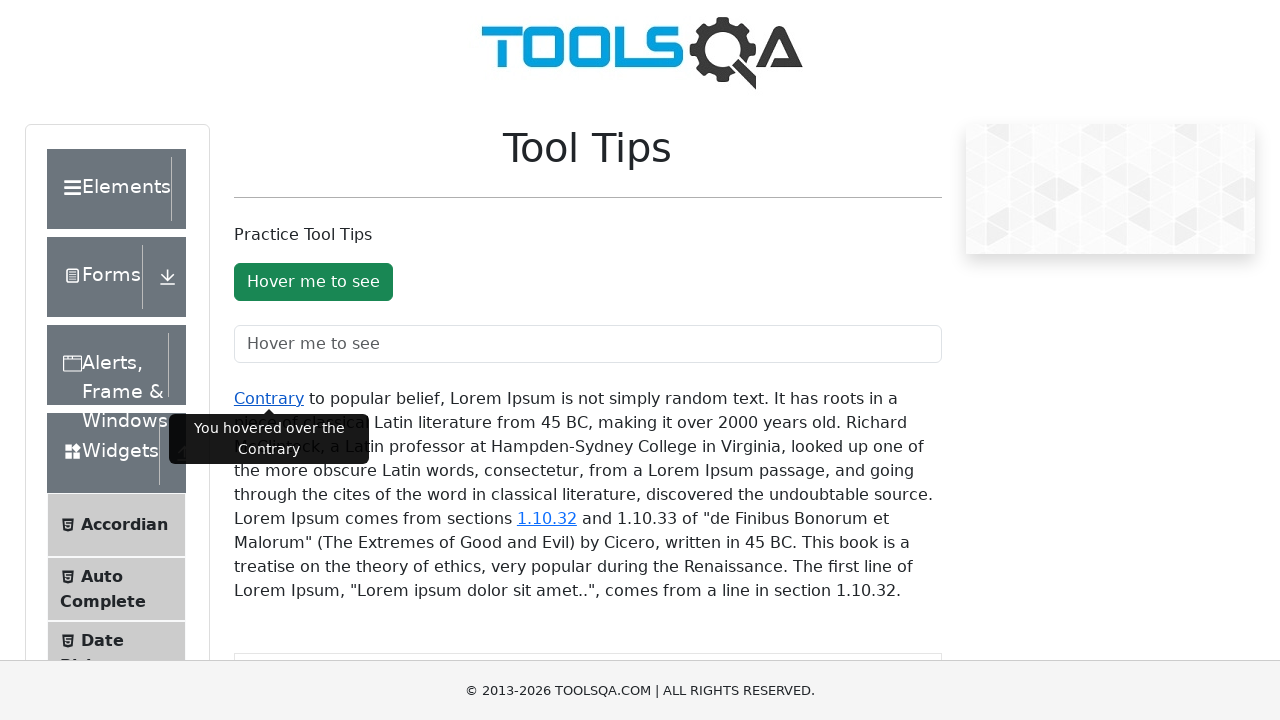

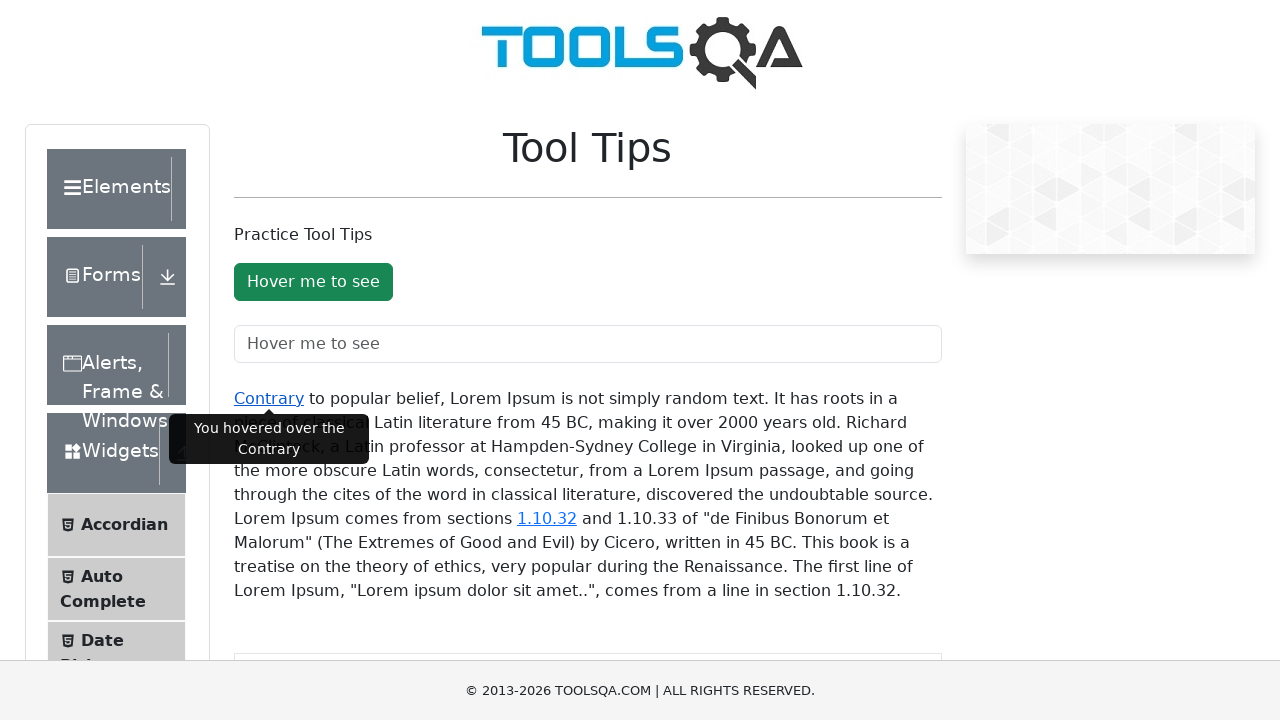